Tests button interactions on Leafground practice site including clicking various buttons, checking button states (enabled/disabled), getting button positions and dimensions, and interacting with image and hidden buttons.

Starting URL: https://leafground.com/

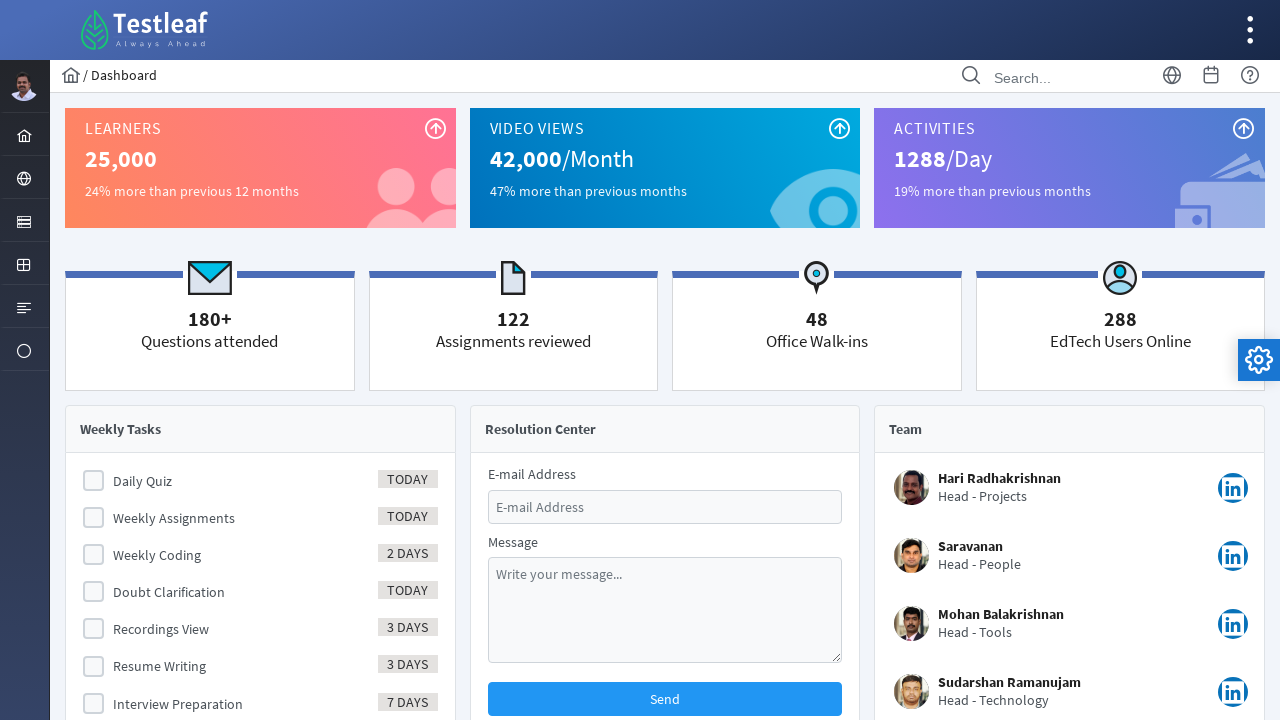

Clicked on Elements menu item at (24, 220) on xpath=//*[@id='menuform:j_idt40']
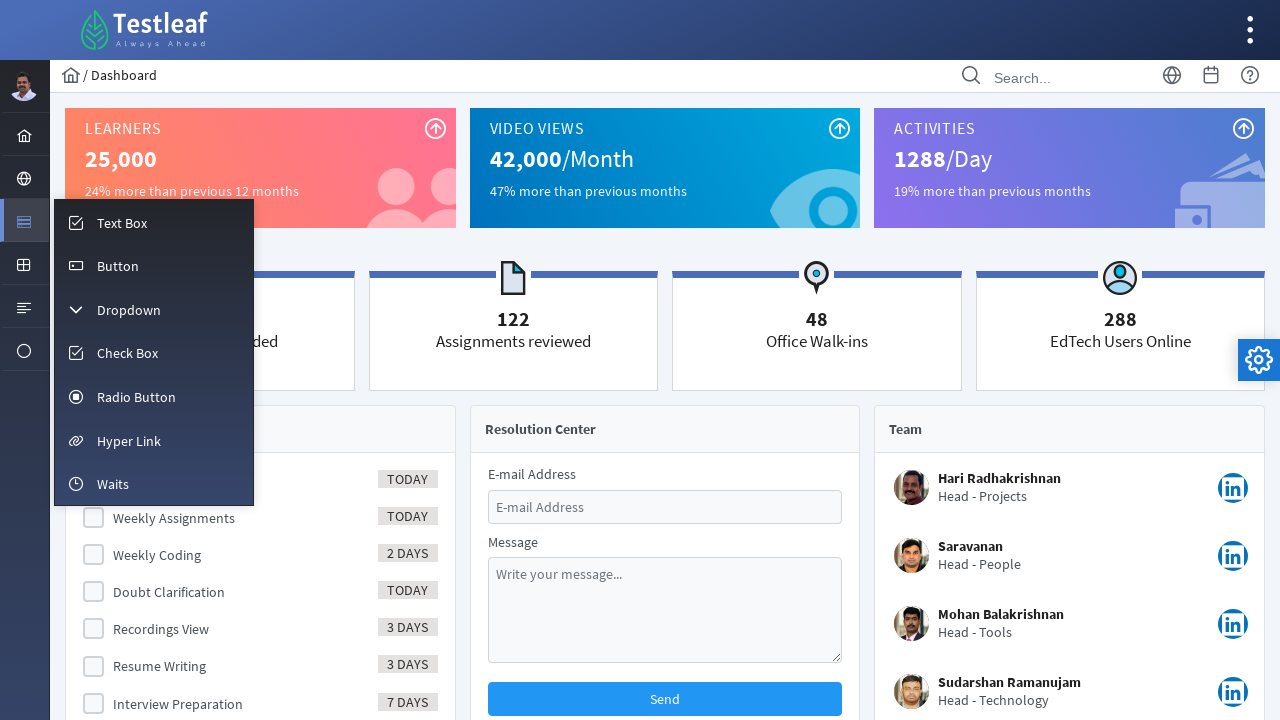

Waited 1000ms for Elements menu to load
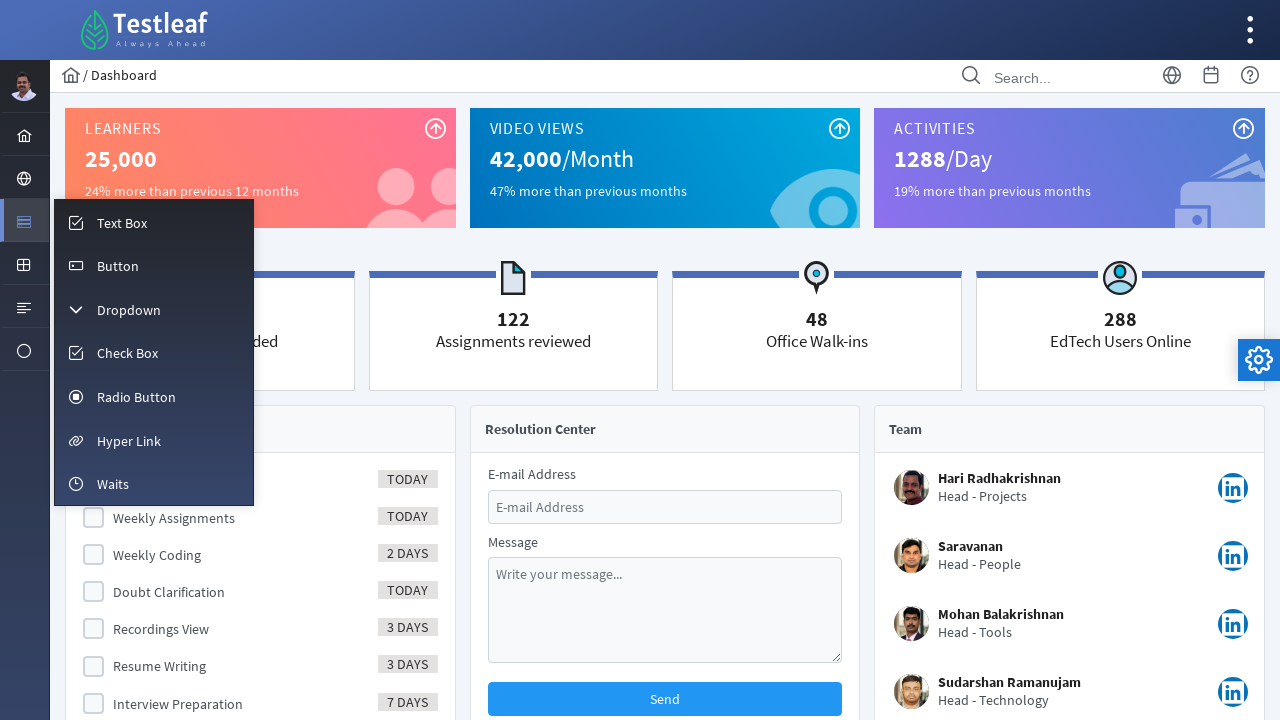

Clicked on Button option from menu at (154, 265) on xpath=//*[@id='menuform:m_button']
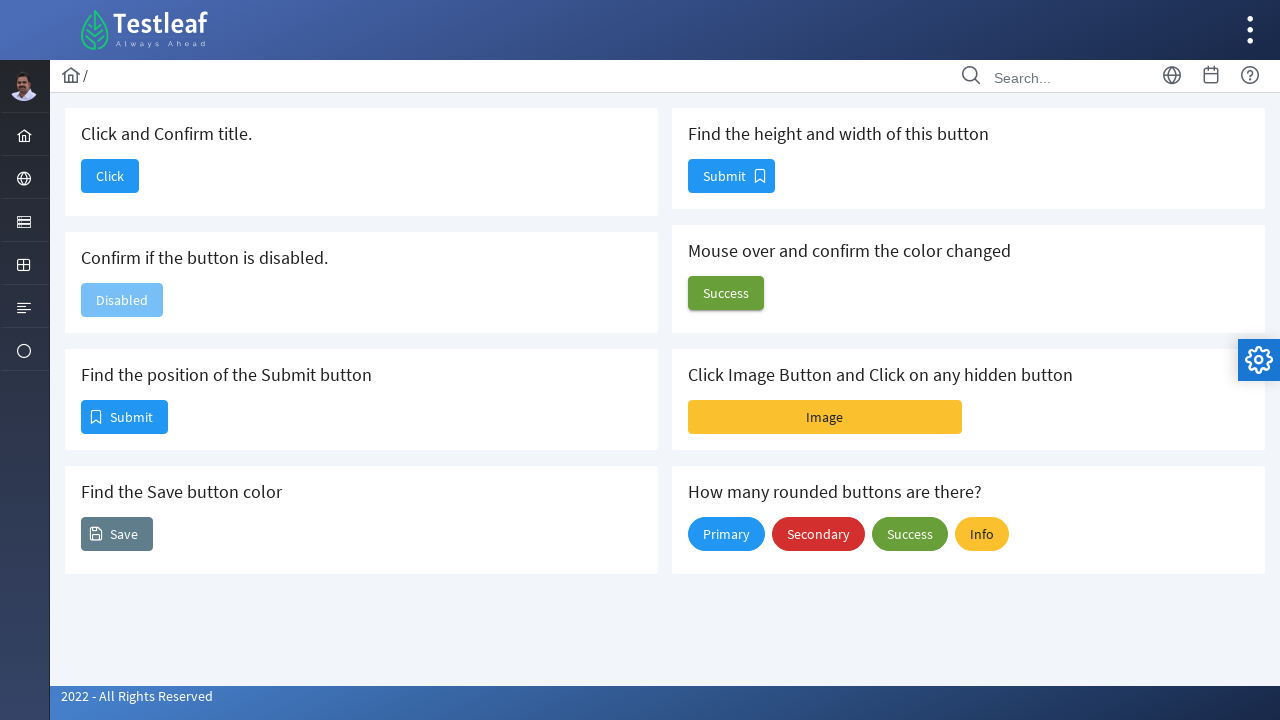

Waited 1000ms for Button page to load
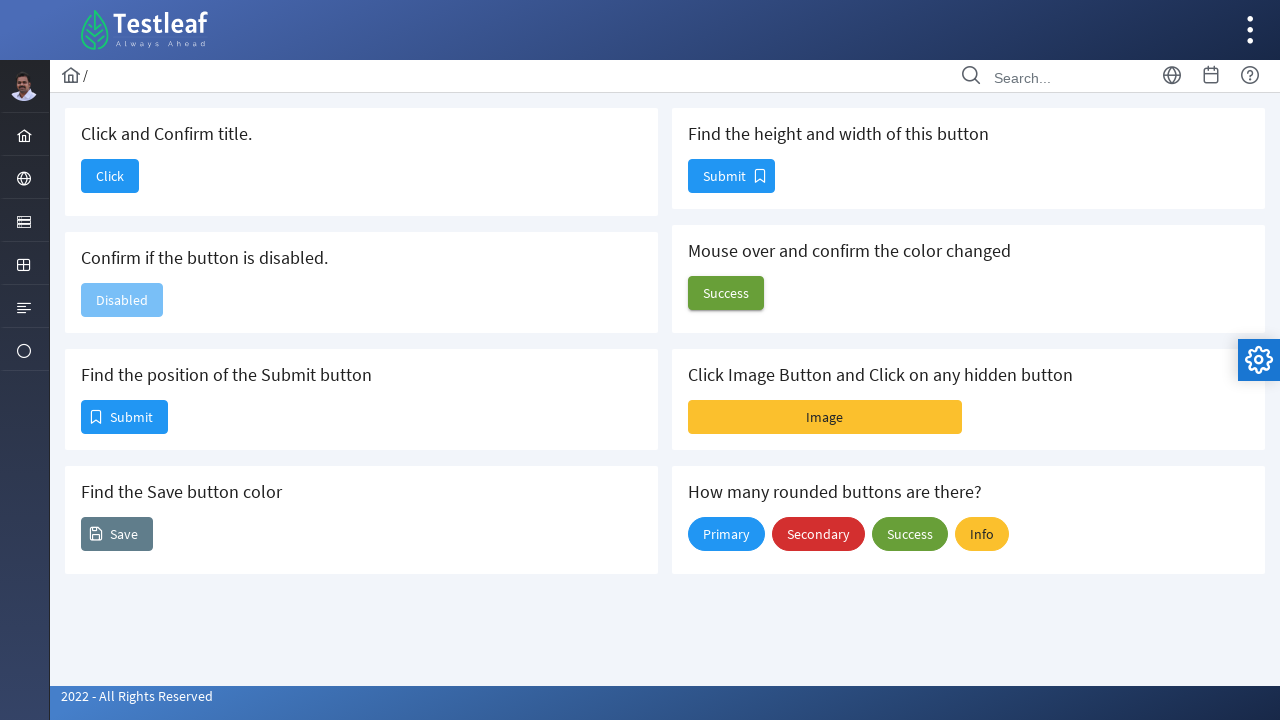

Clicked the first button on the page at (110, 176) on xpath=//*[@id='j_idt88:j_idt90']
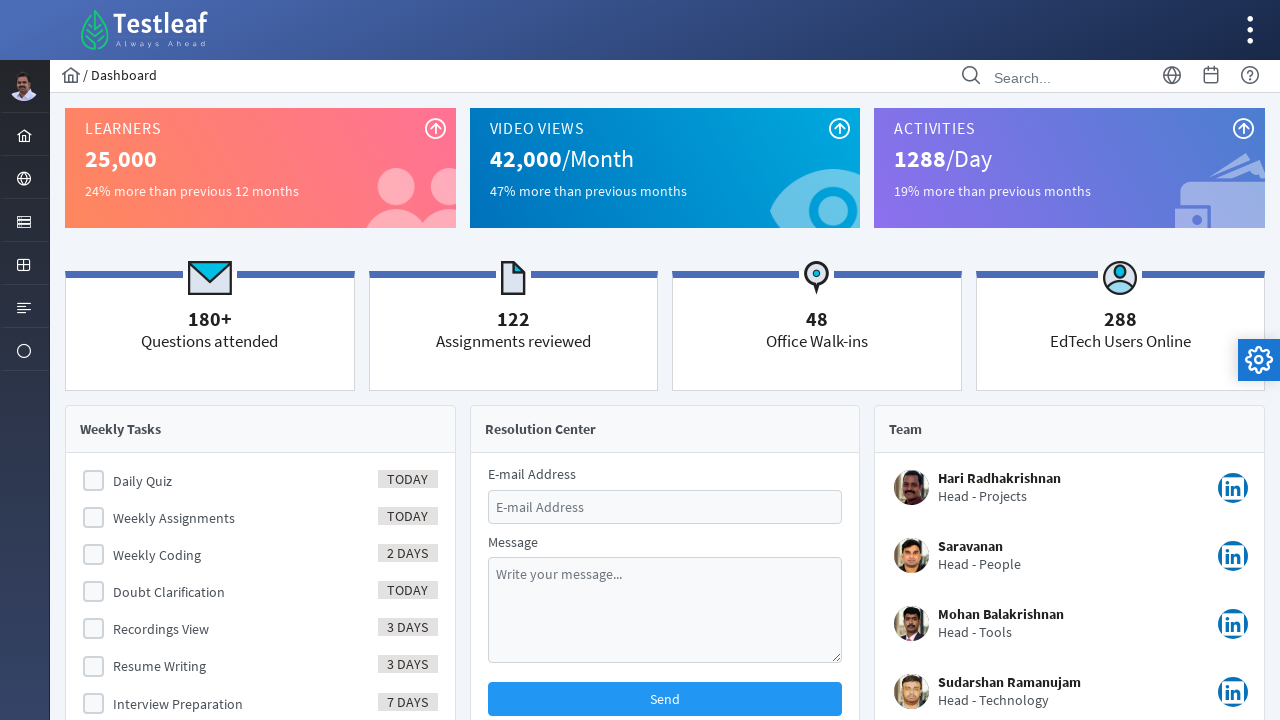

Retrieved page title: Dashboard
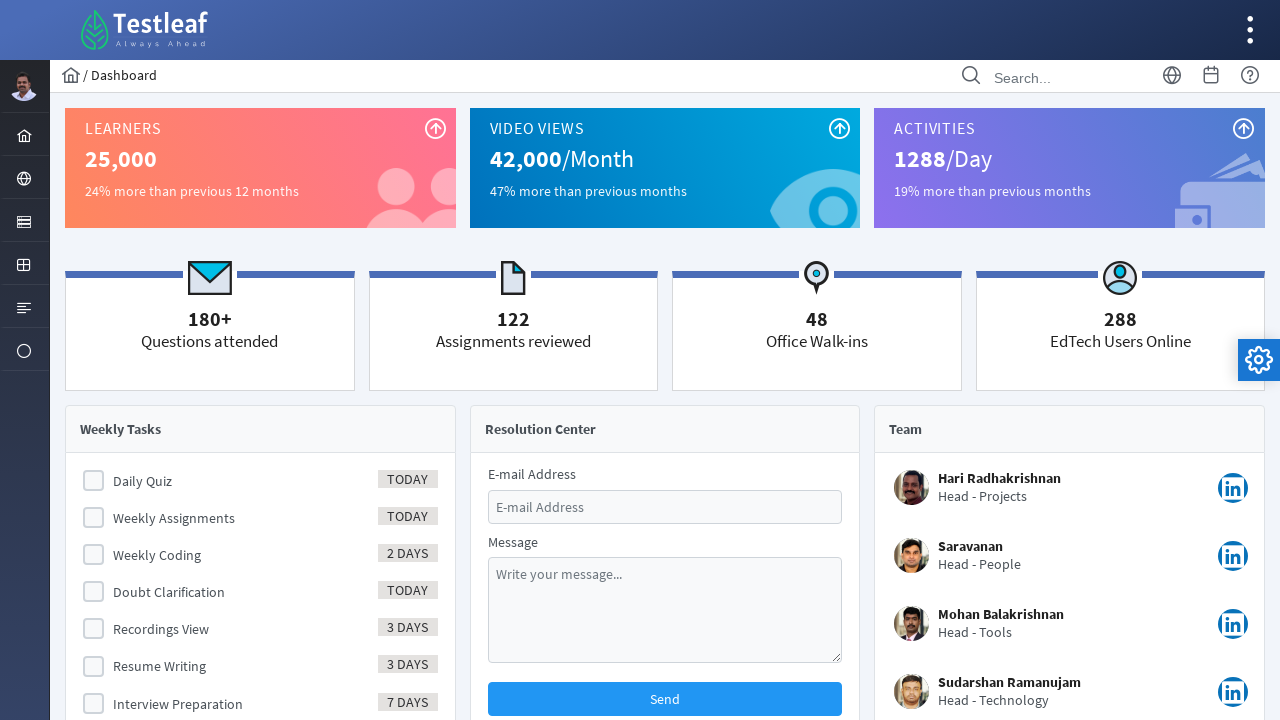

Retrieved page URL: https://leafground.com/dashboard.xhtml
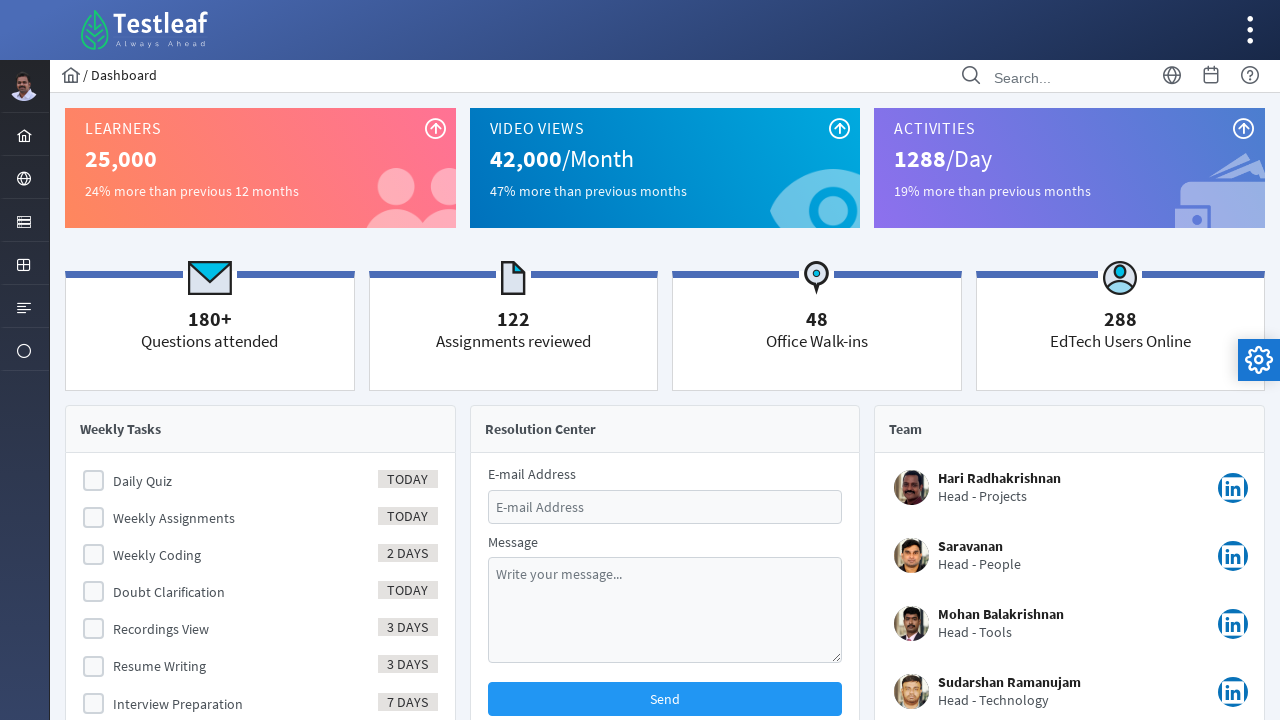

Waited 1000ms before navigation
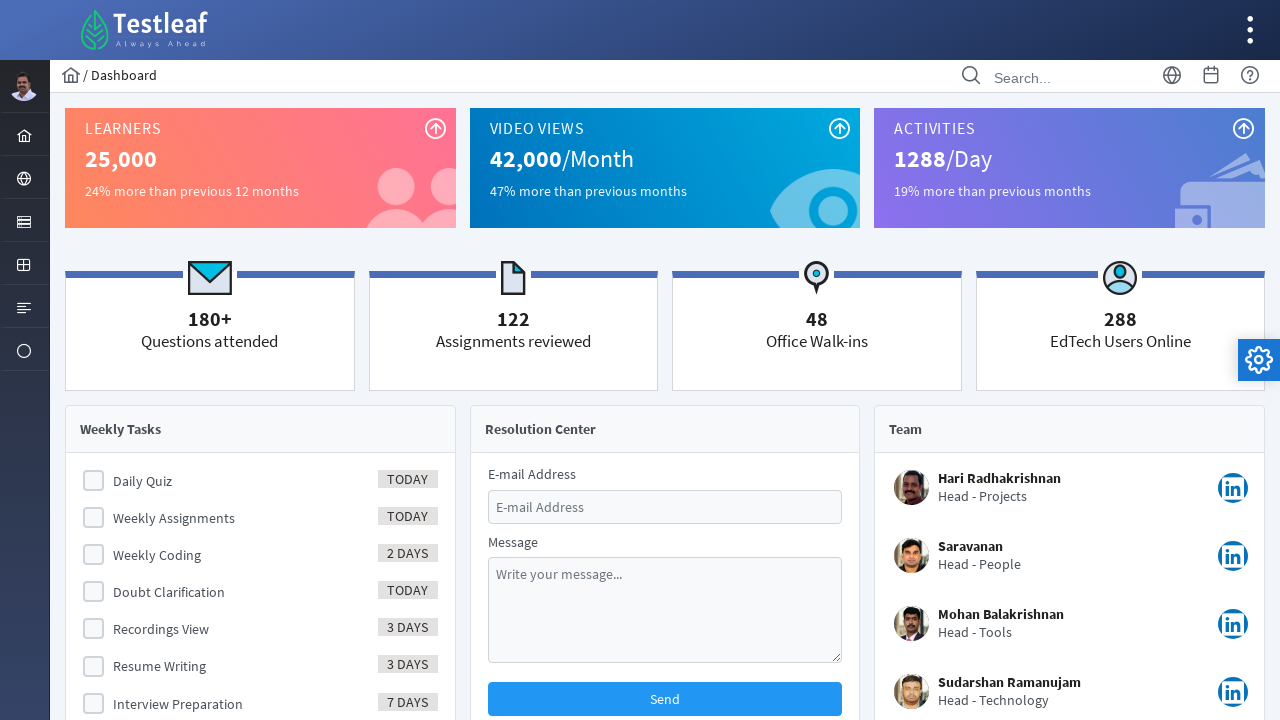

Navigated back to previous page
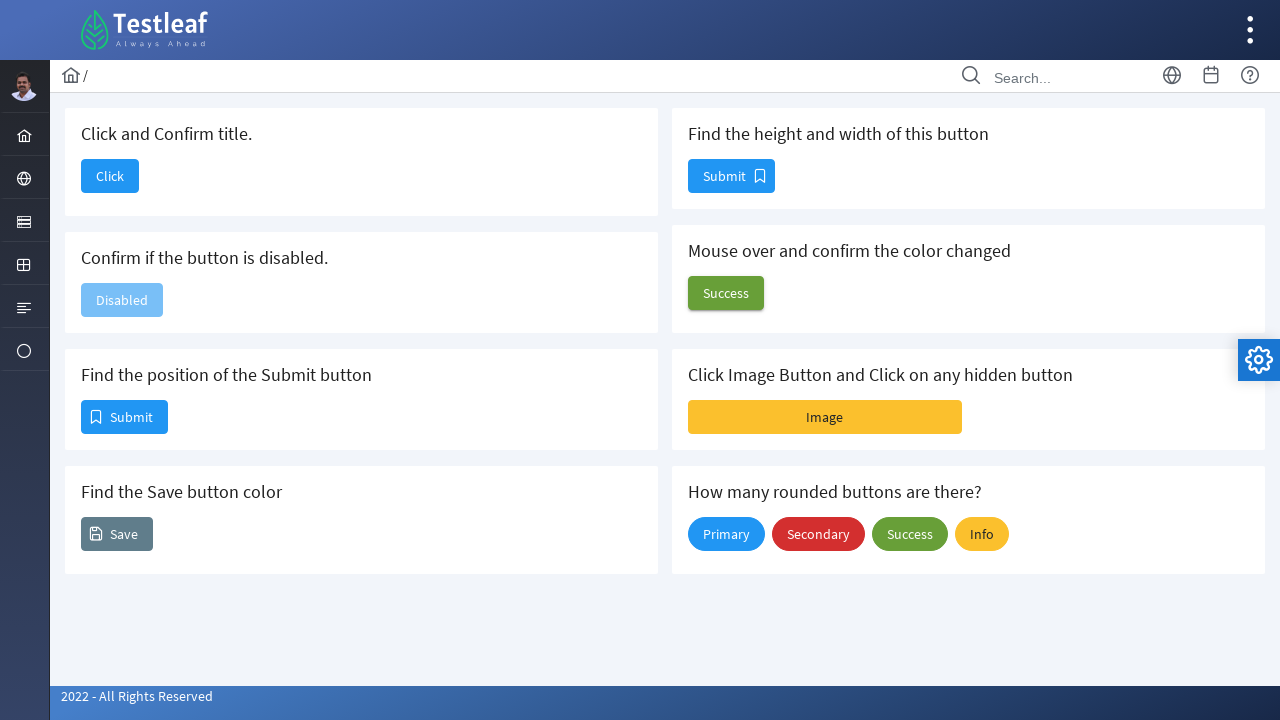

Waited 1000ms after navigation
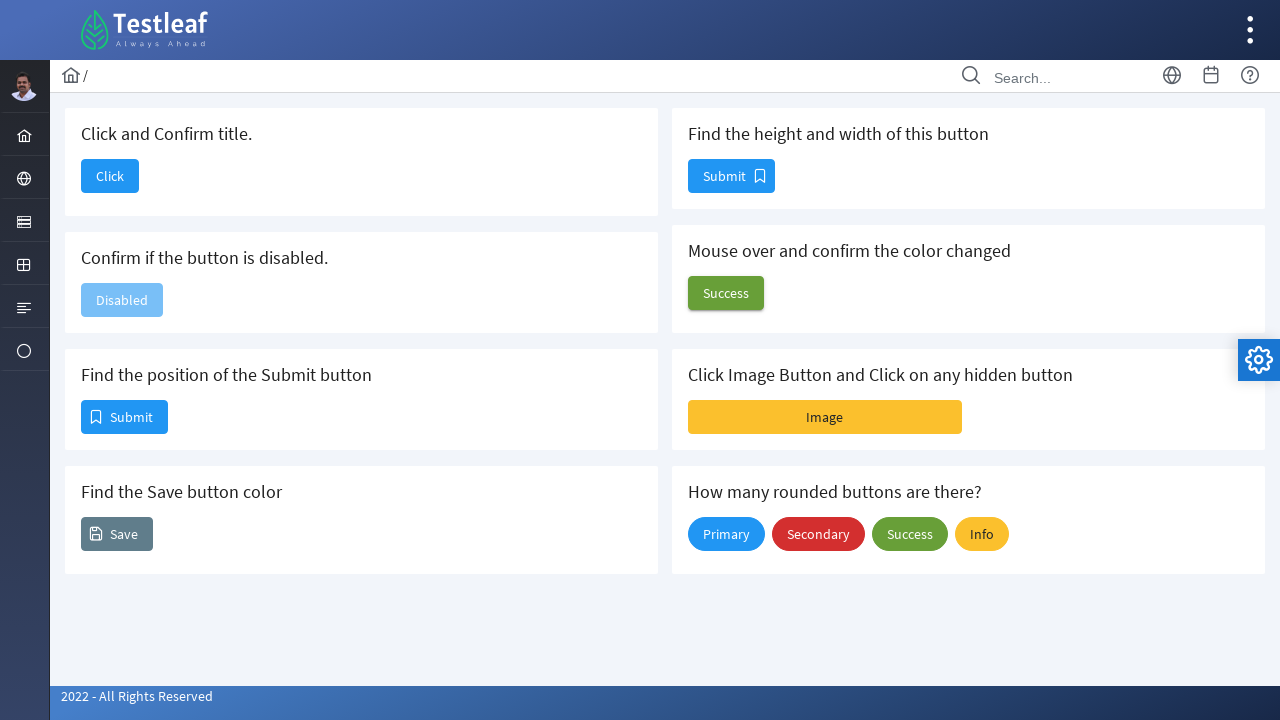

Located button to check enabled/disabled state
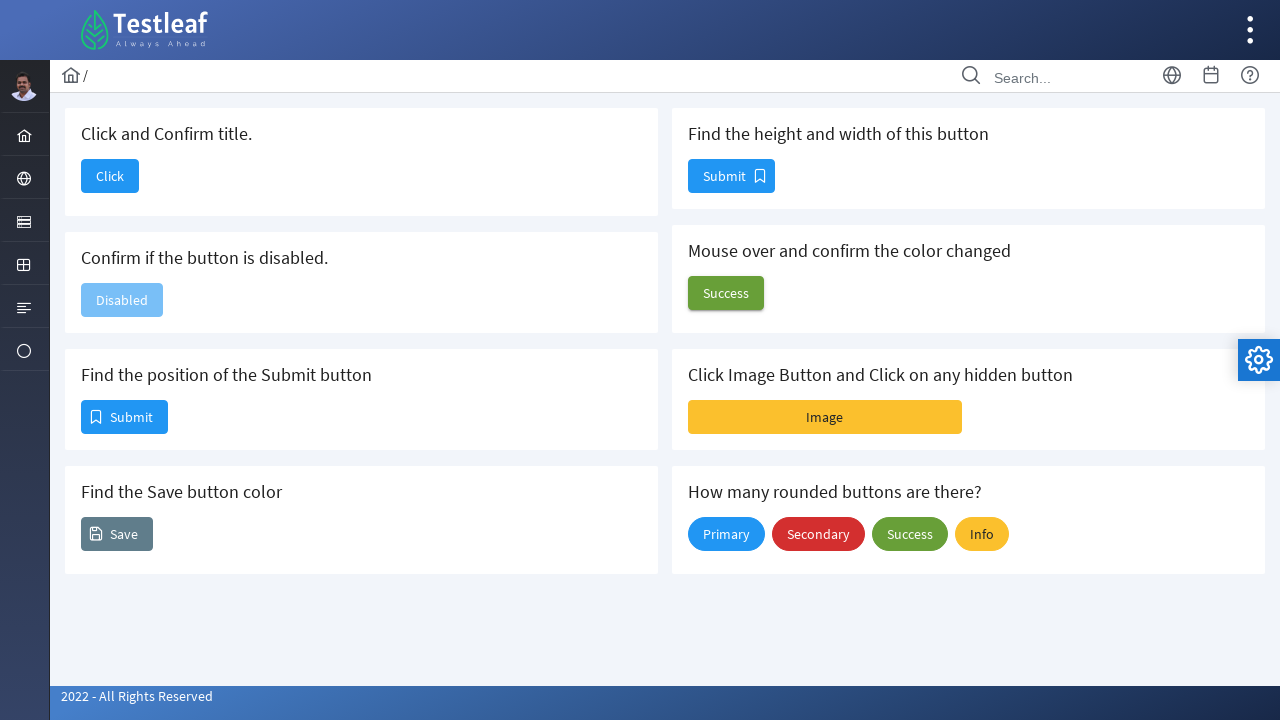

Checked button enabled state: False
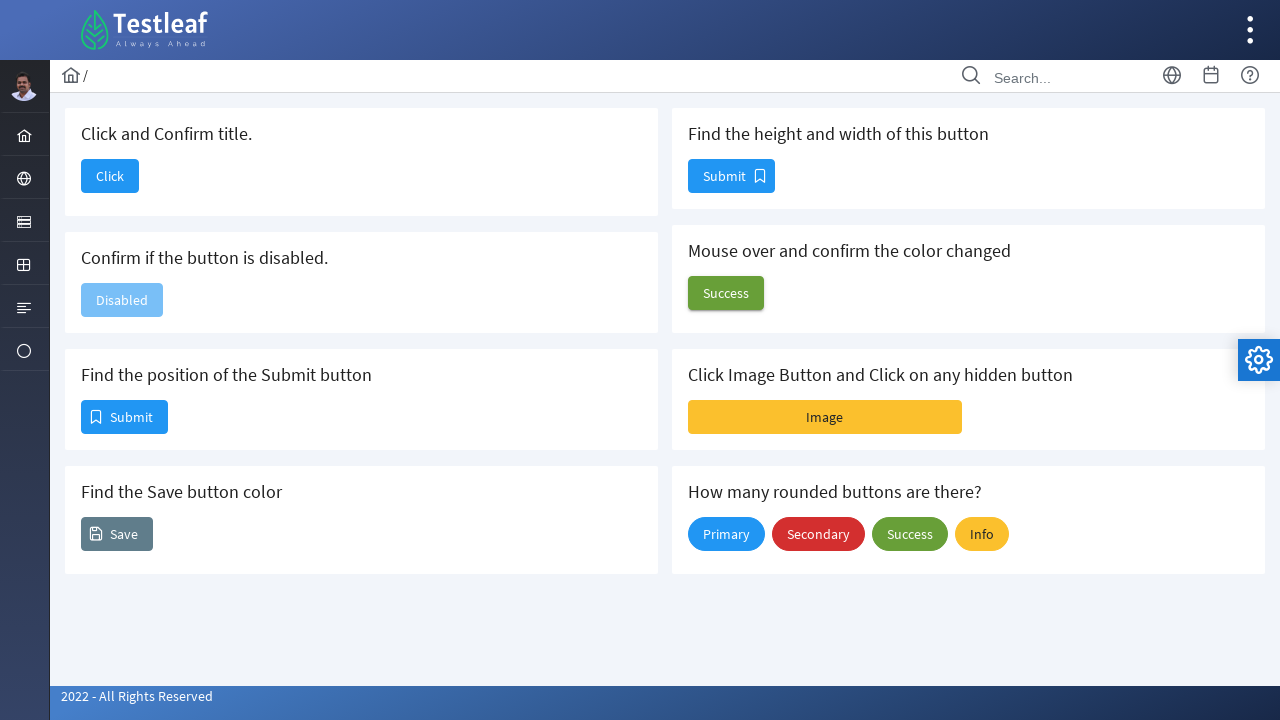

Located Submit button to get position
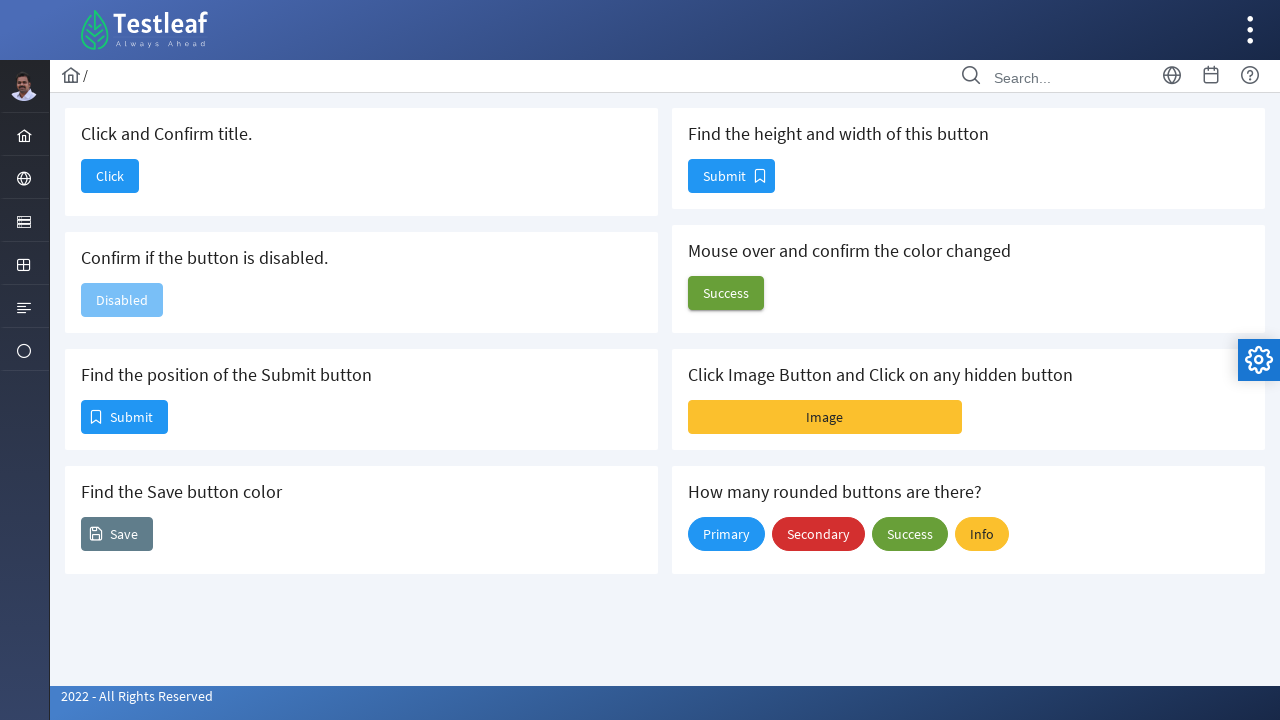

Retrieved bounding box of Submit button
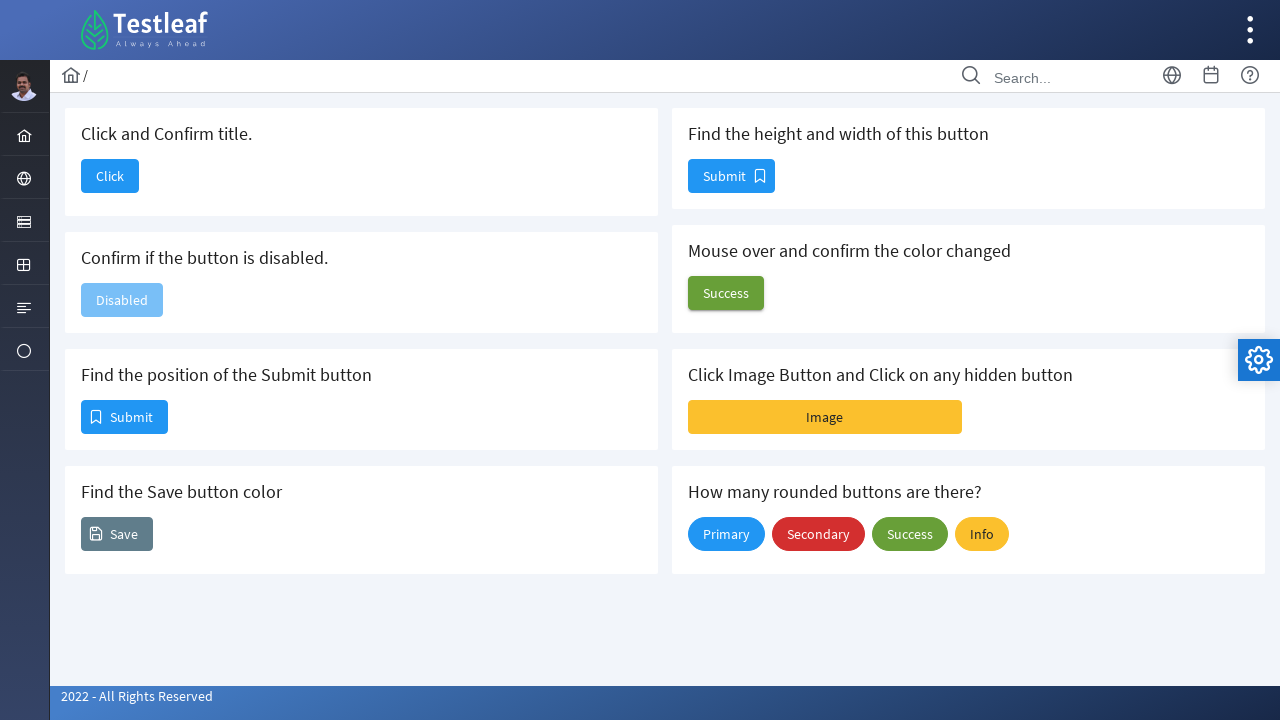

Submit button position - X: 81, Y: 400
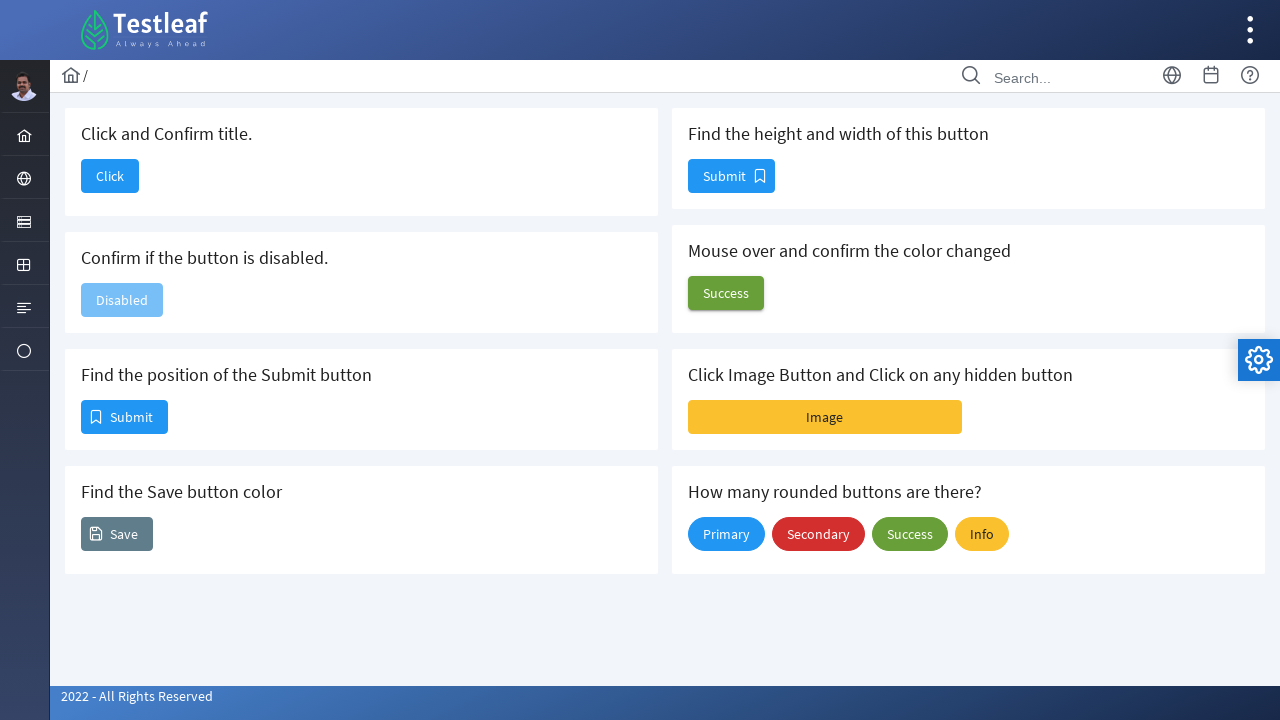

Located button to get height and width
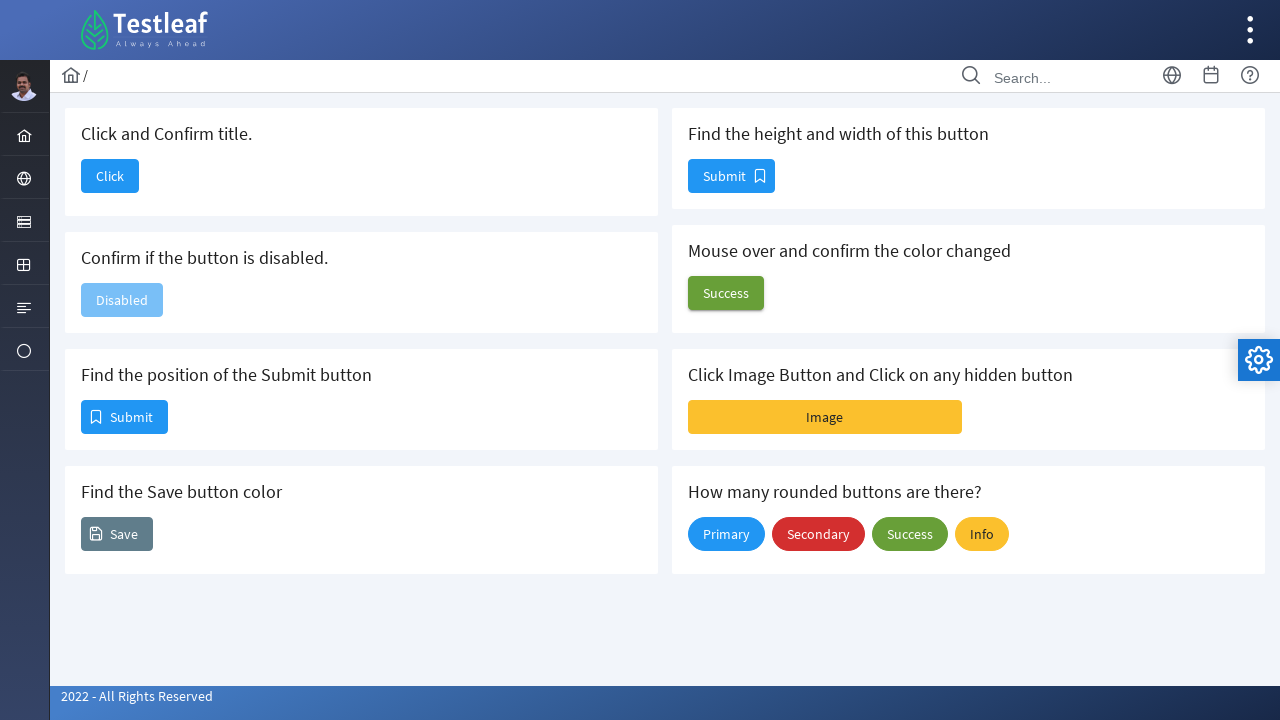

Retrieved bounding box for height and width measurements
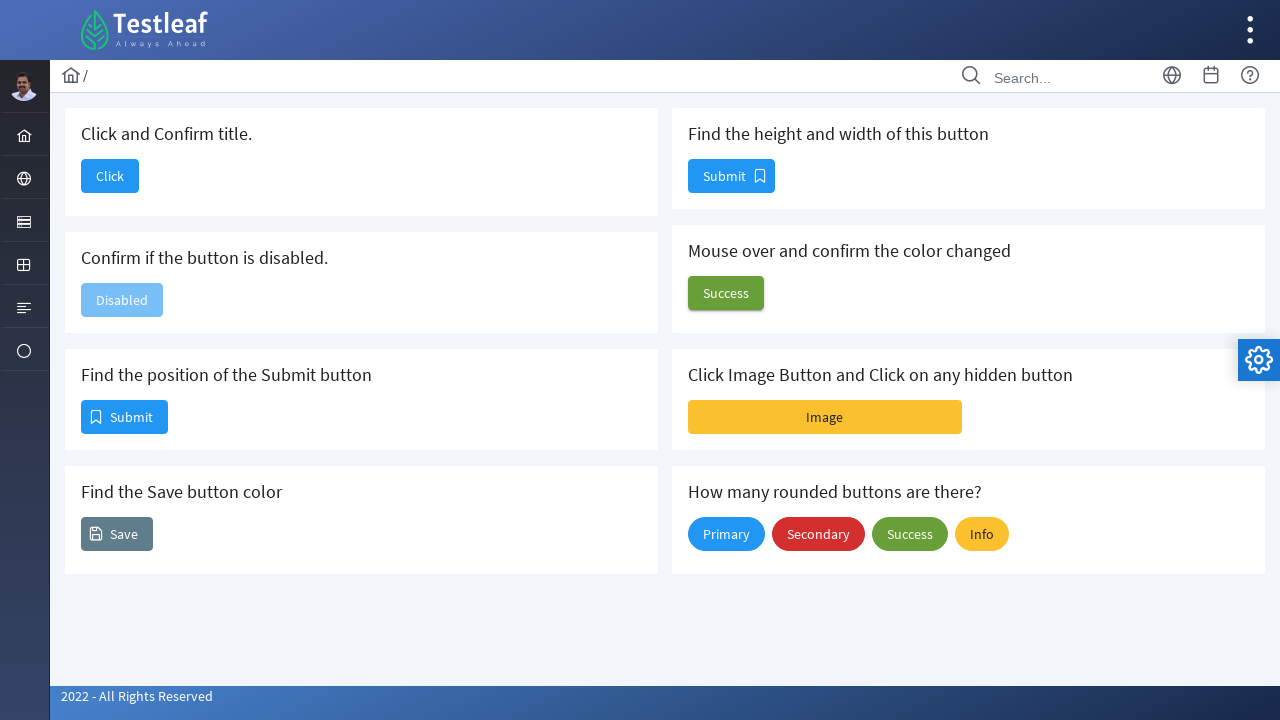

Button dimensions - Height: 34, Width: 87
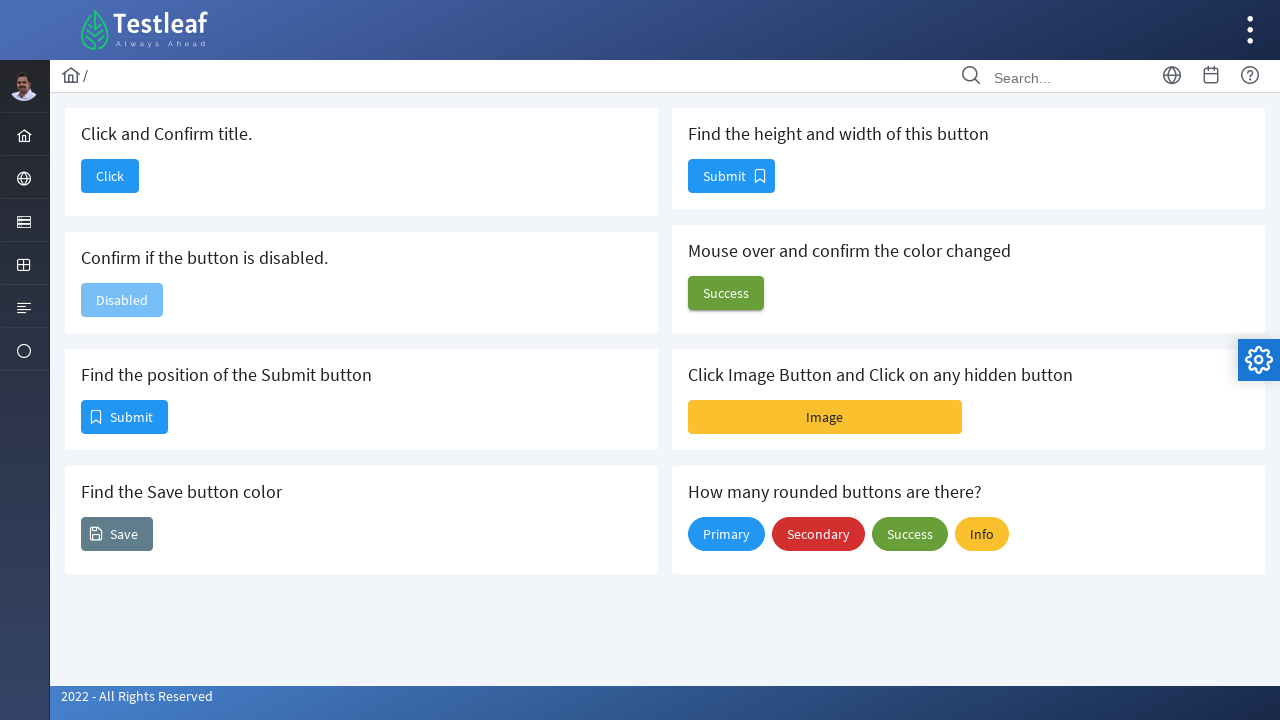

Clicked on Image button at (825, 417) on xpath=//*[@id='j_idt88:j_idt102:imageBtn']
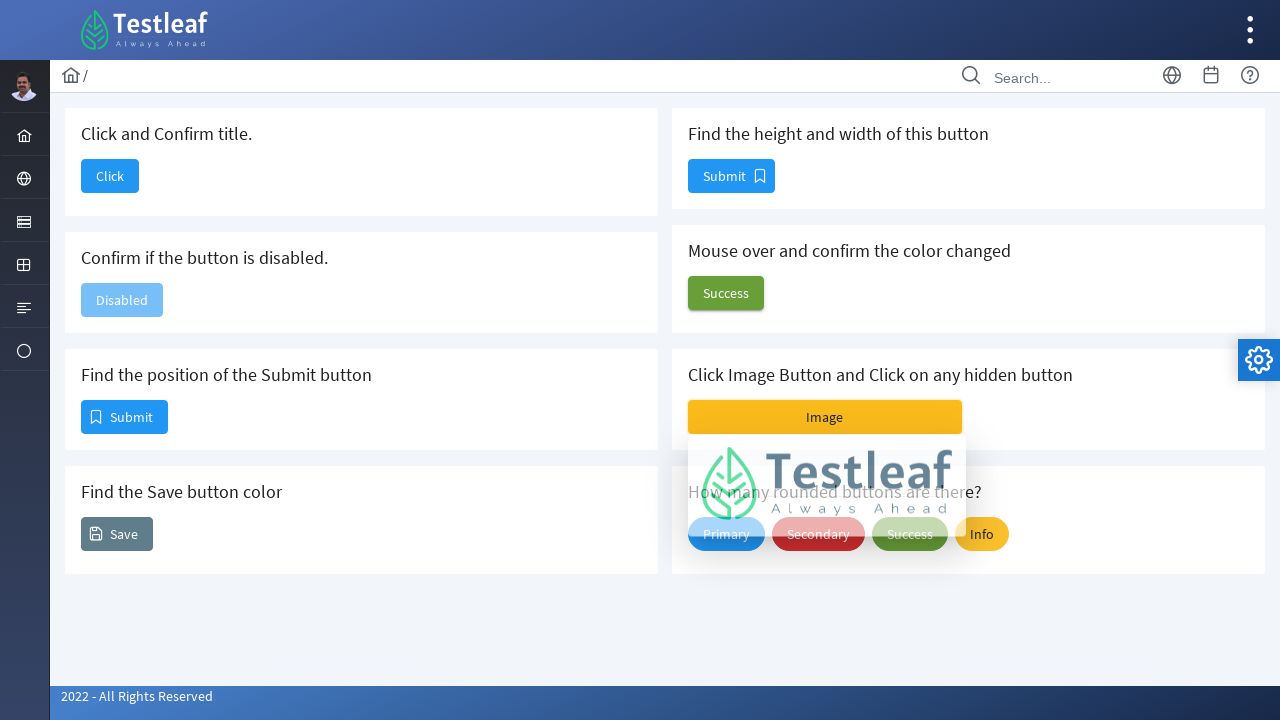

Waited 1000ms after clicking Image button
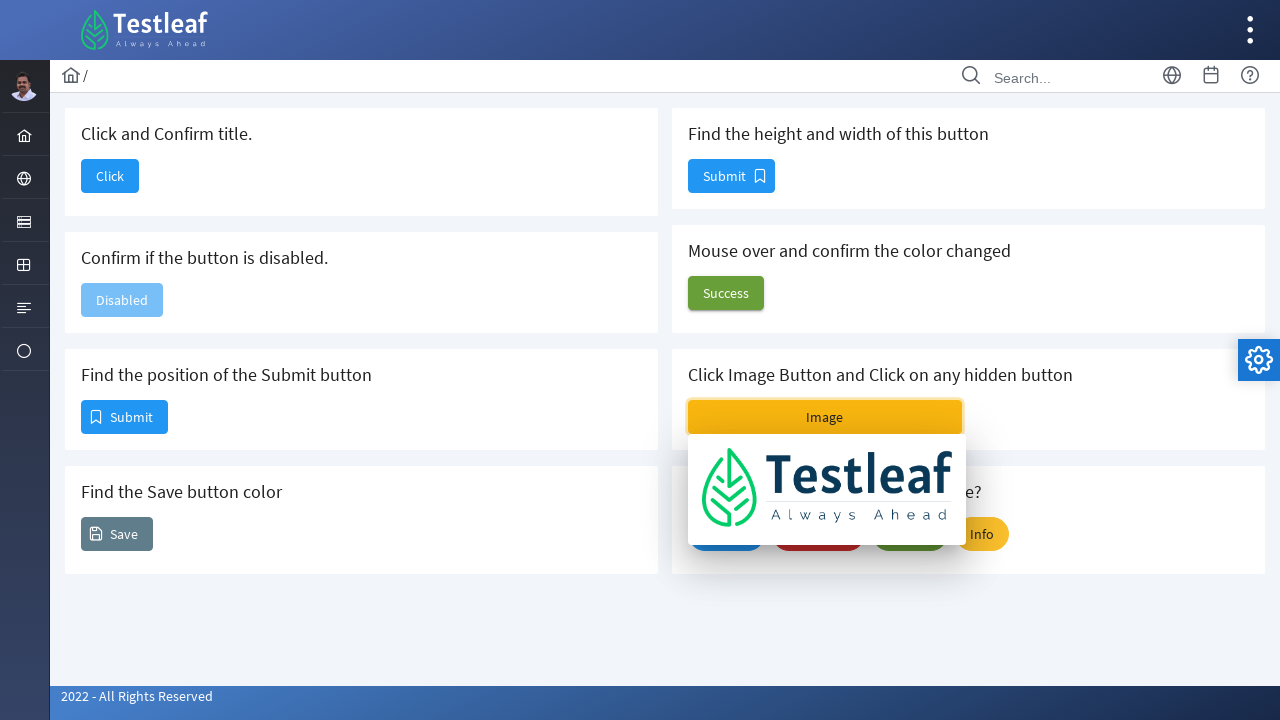

Clicked on hidden button at (968, 417) on xpath=//*[@id='j_idt88:j_idt100']/following::div[2]
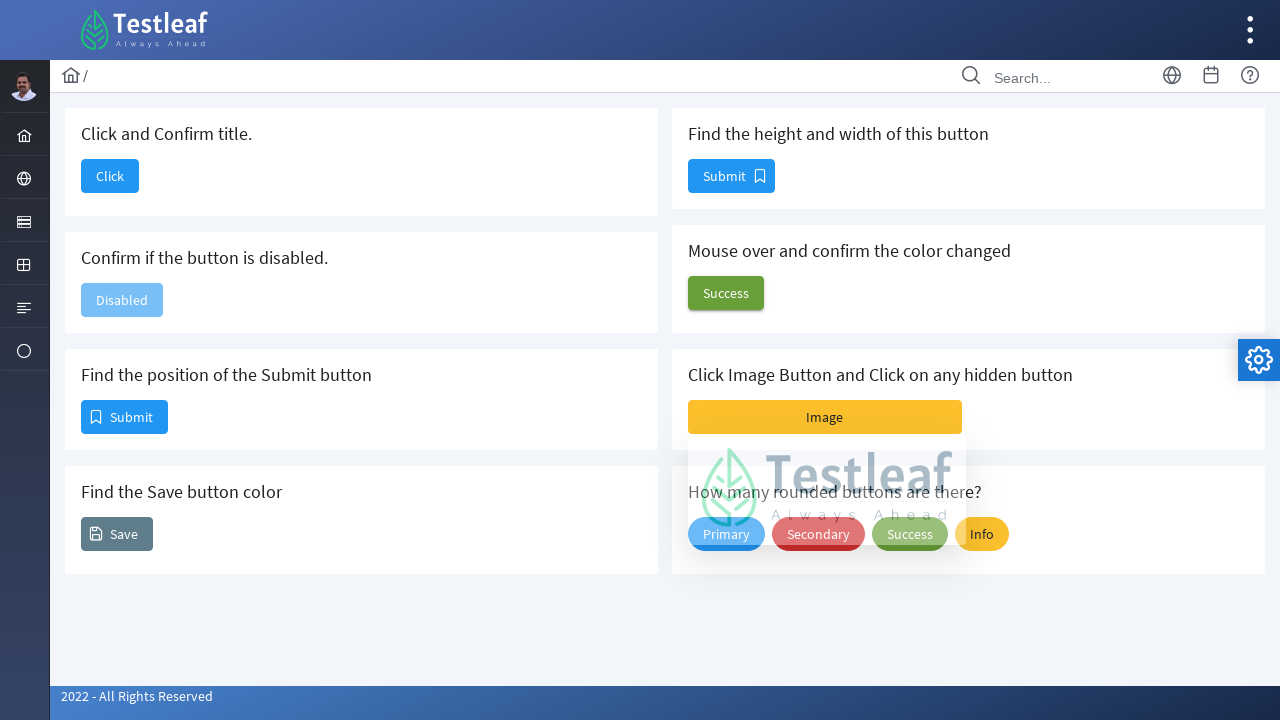

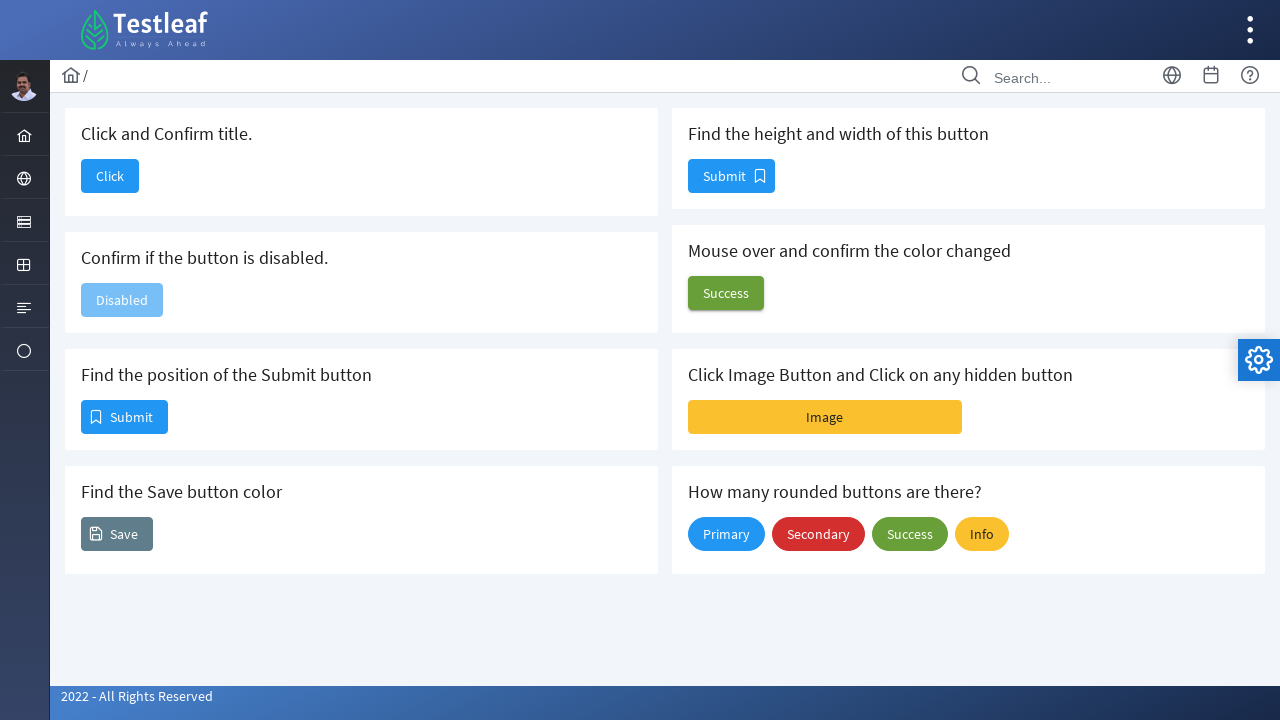